Navigates to JetBrains homepage and verifies the page title and main heading element are present

Starting URL: https://jetbrains.com/

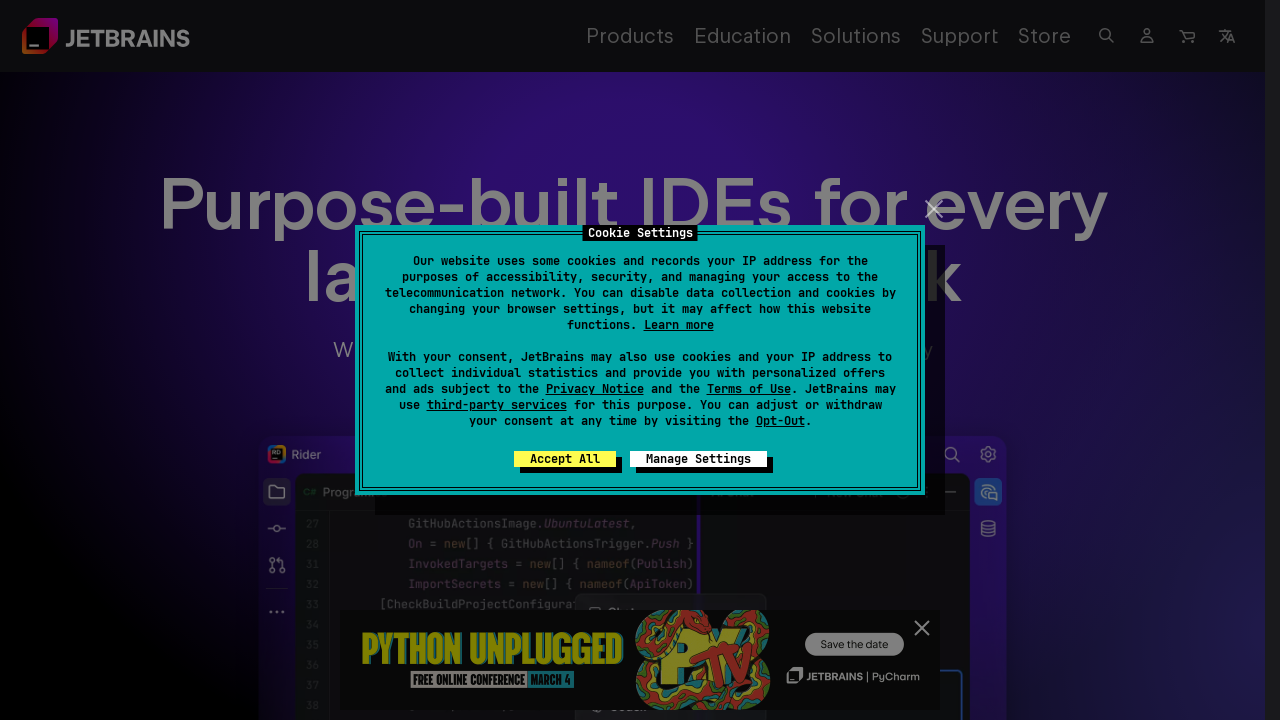

Verified page title contains 'JetBrains: Essential tools for software developers and teams'
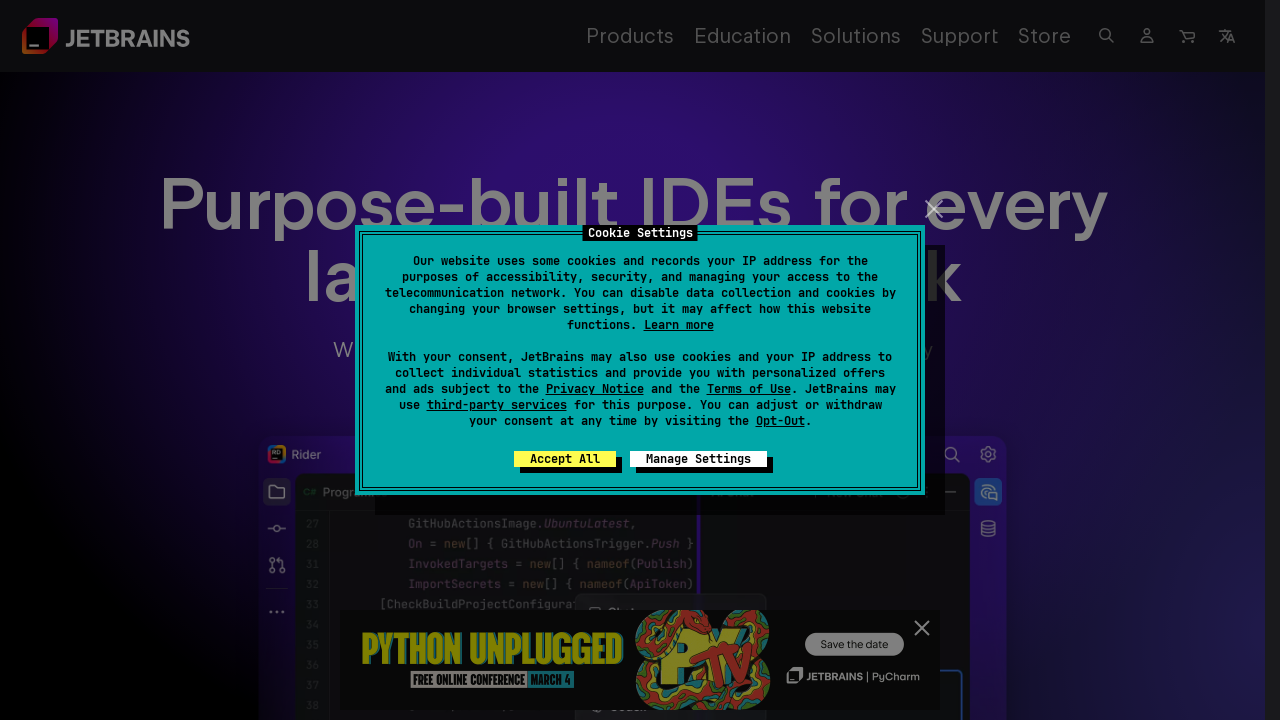

Waited for h1 element to be present on the page
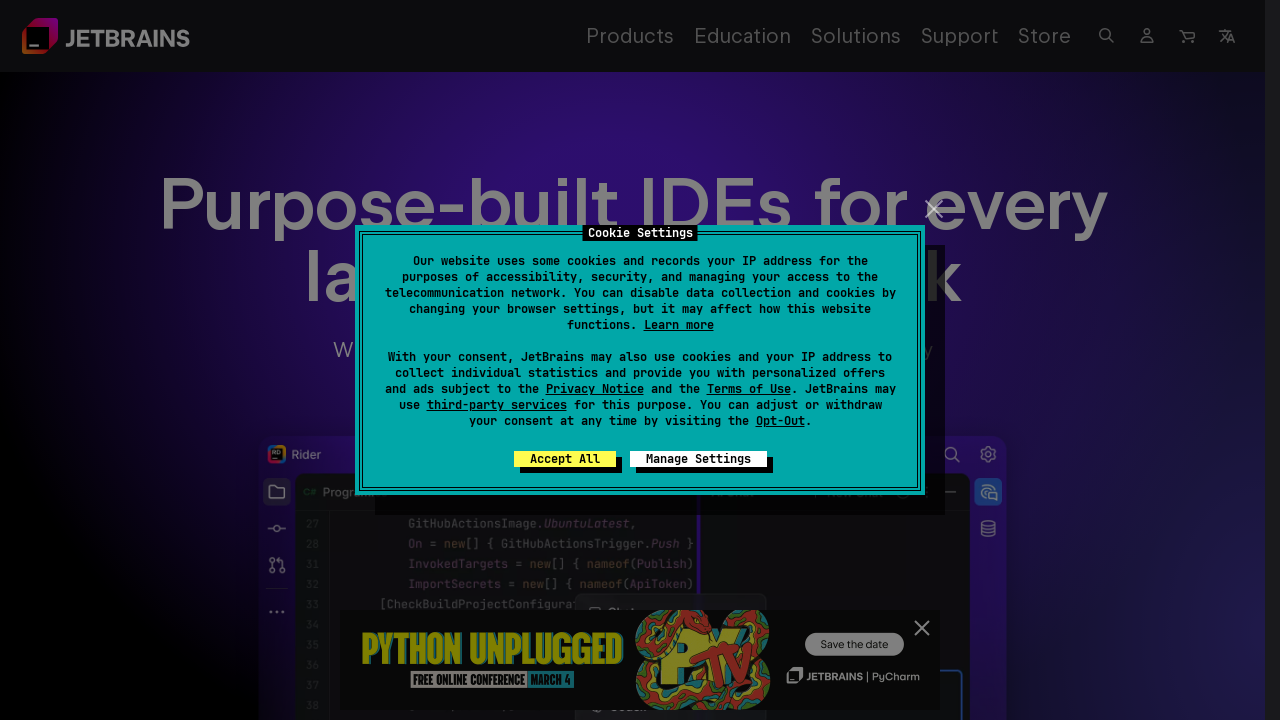

Verified 'No results found' is not present in page content
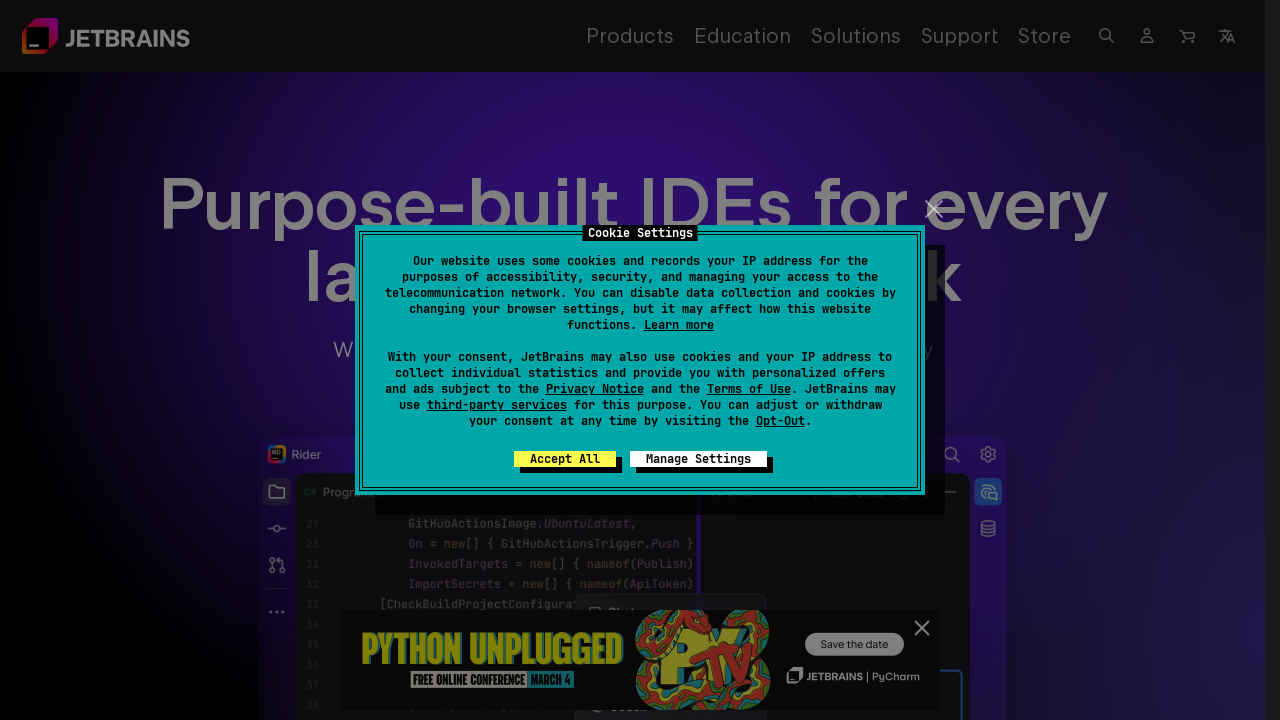

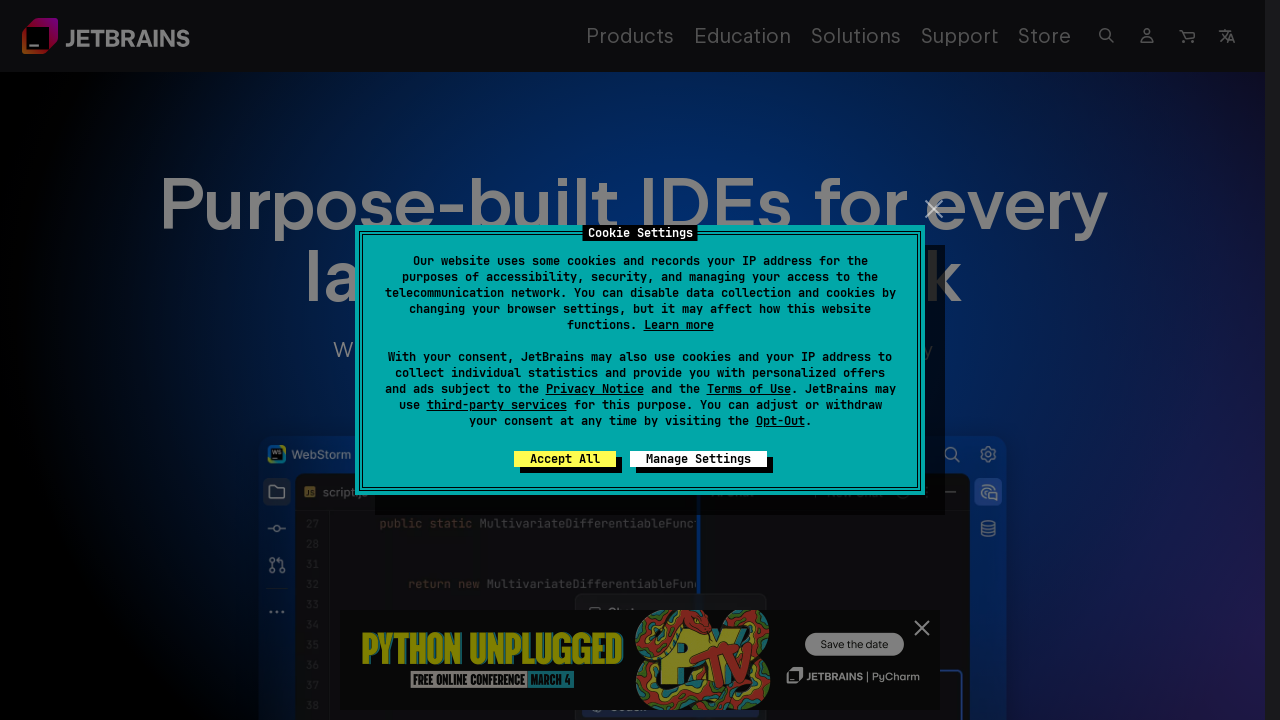